Fills in a comment field, submits the form, and verifies the comment is displayed

Starting URL: http://saucelabs.com/test/guinea-pig

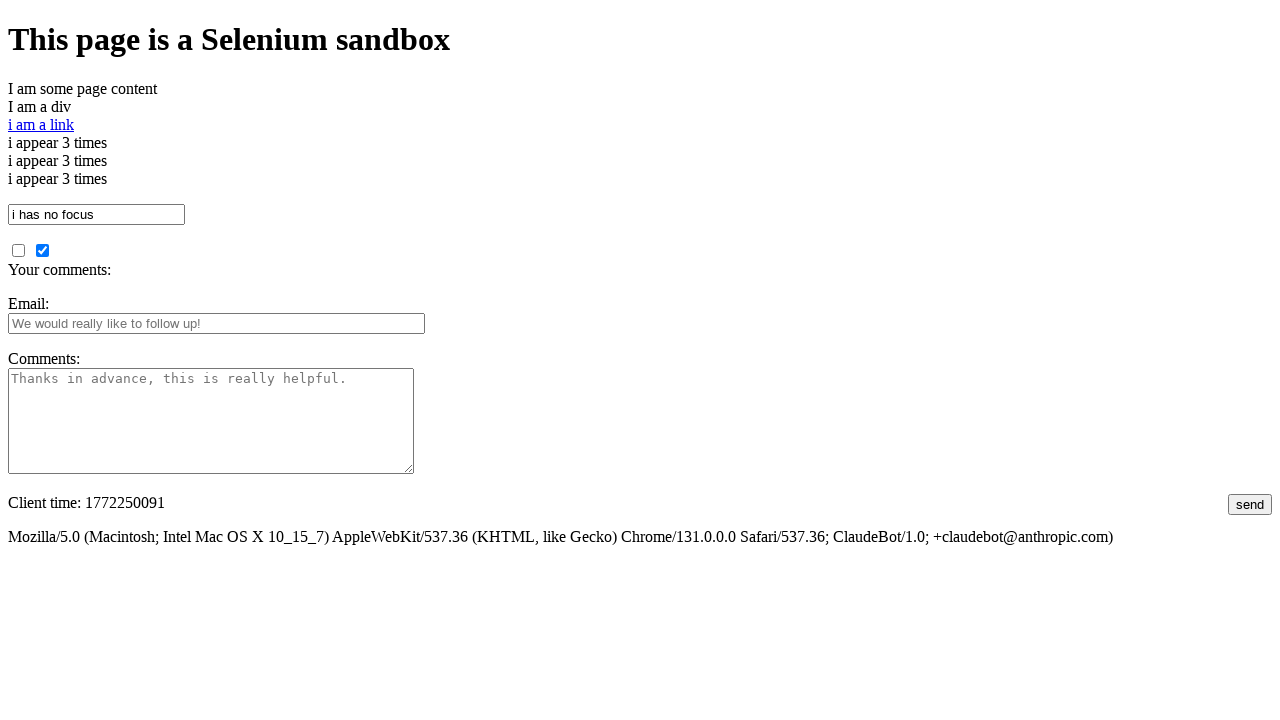

Filled comments field with test comment on #comments
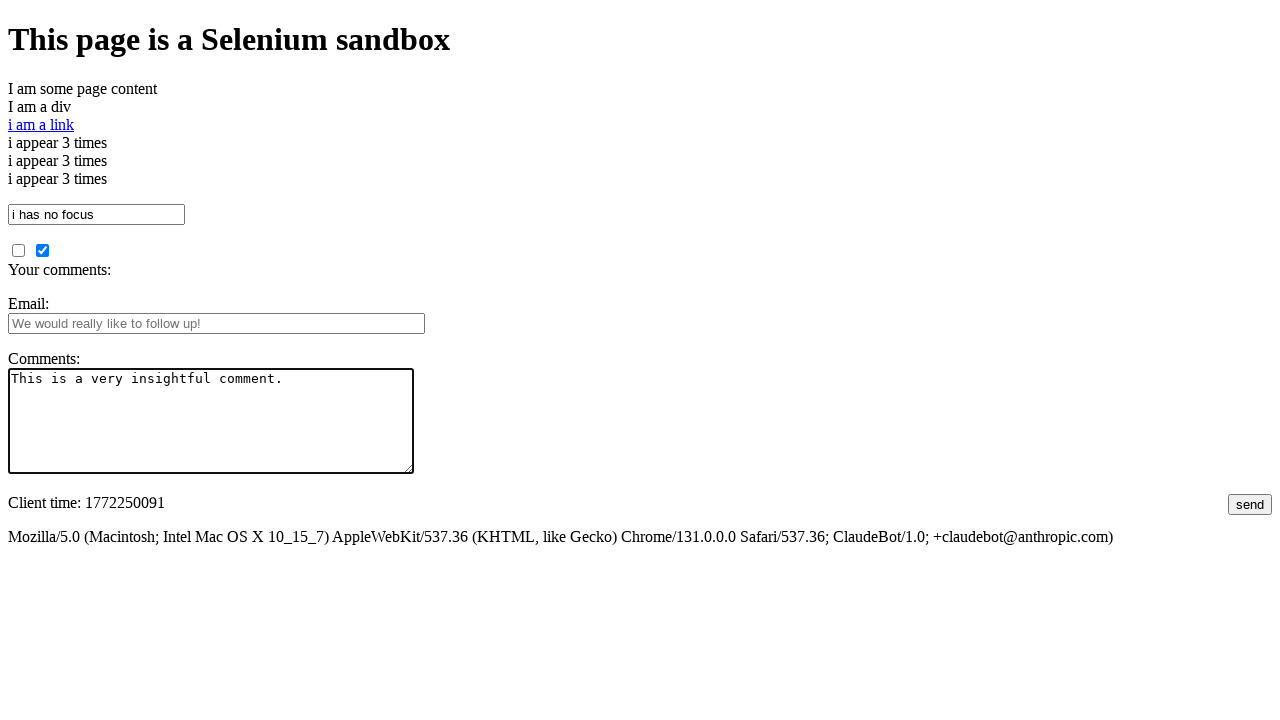

Clicked submit button to post comment at (1250, 504) on #submit
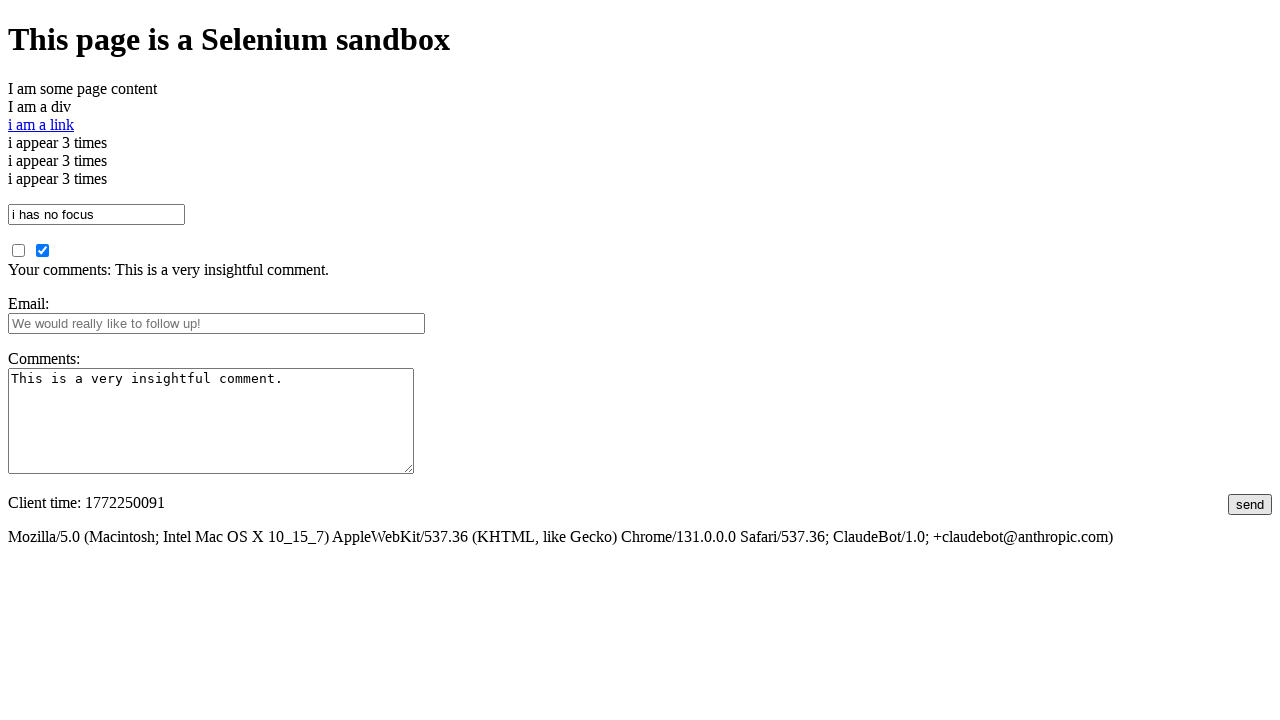

Comment section loaded on page
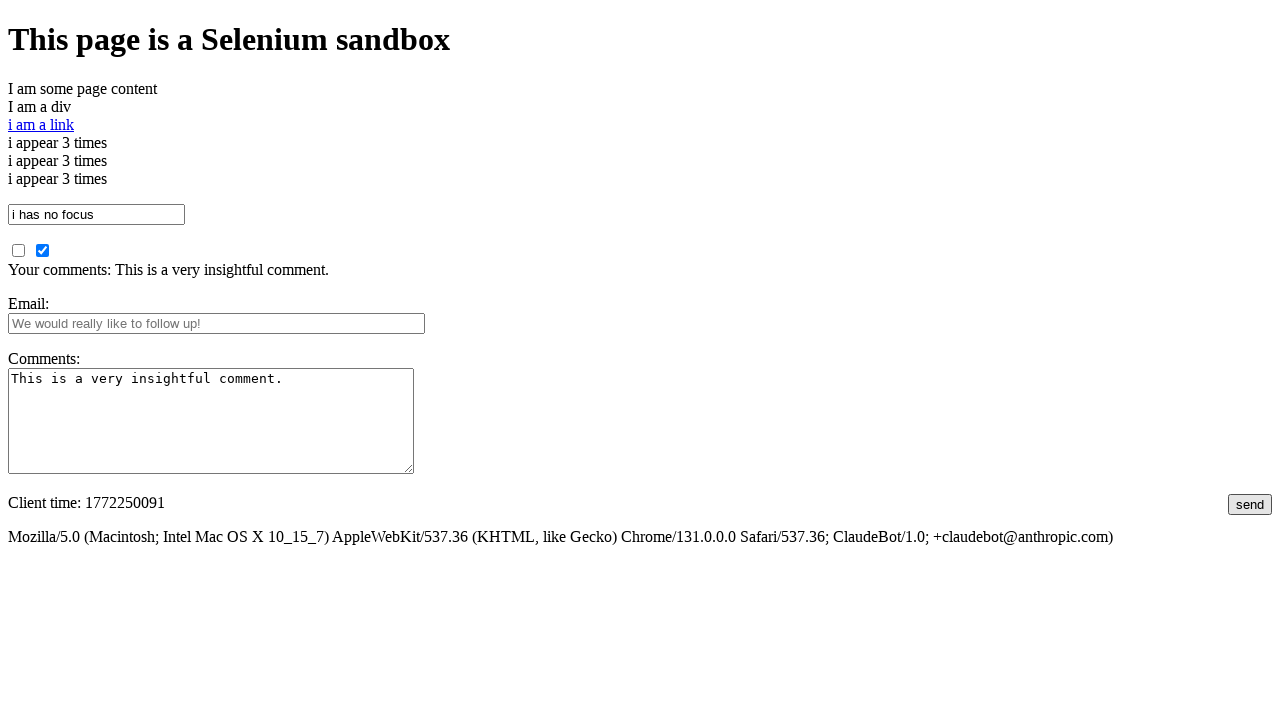

Retrieved comment text from page
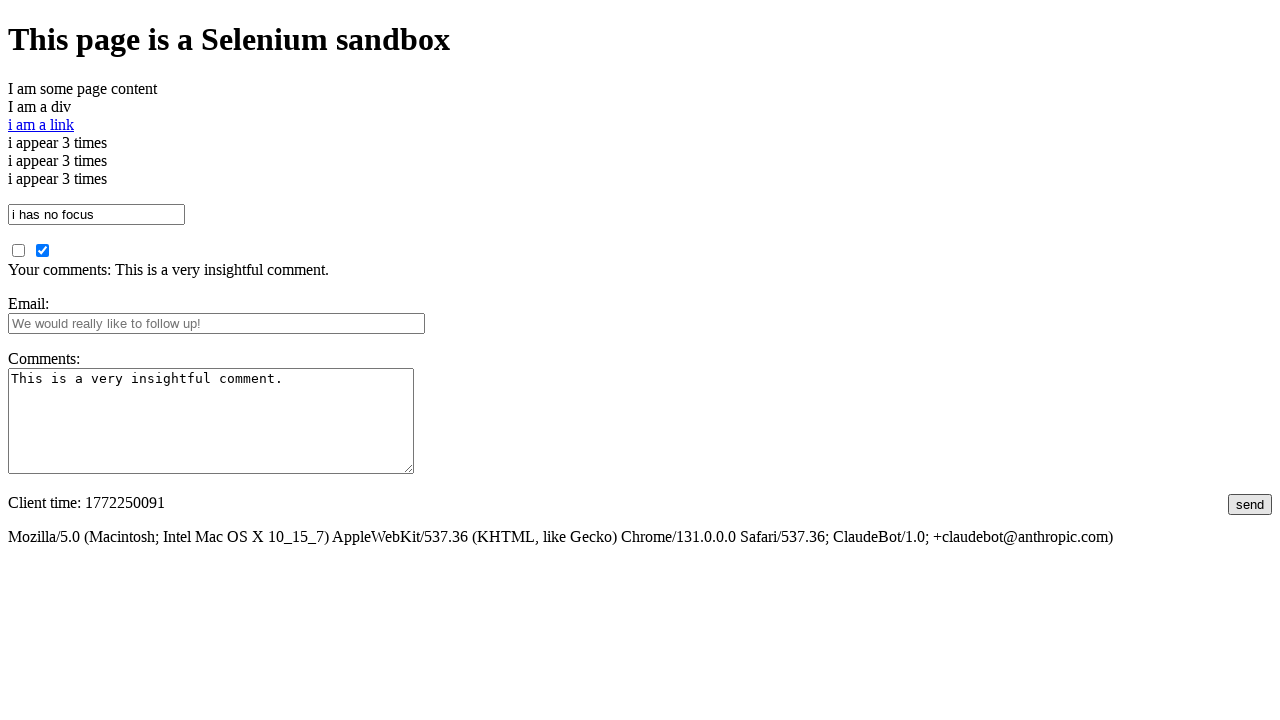

Verified submitted comment matches expected text
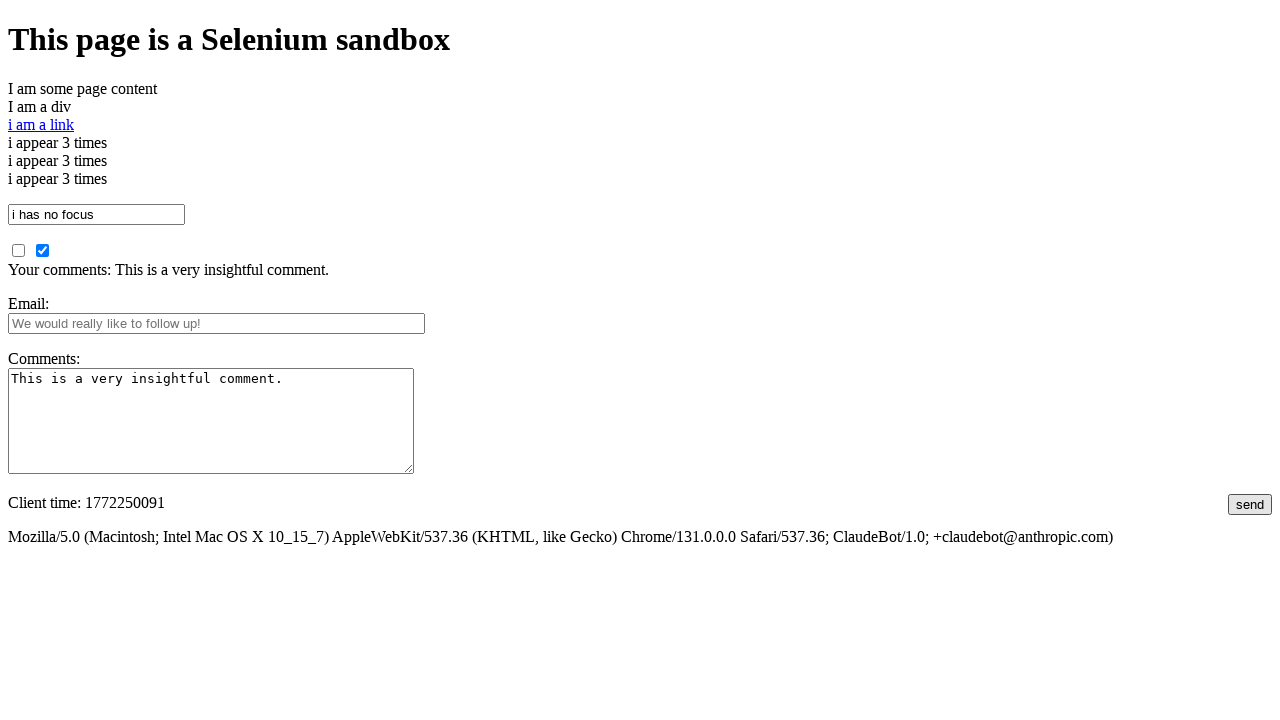

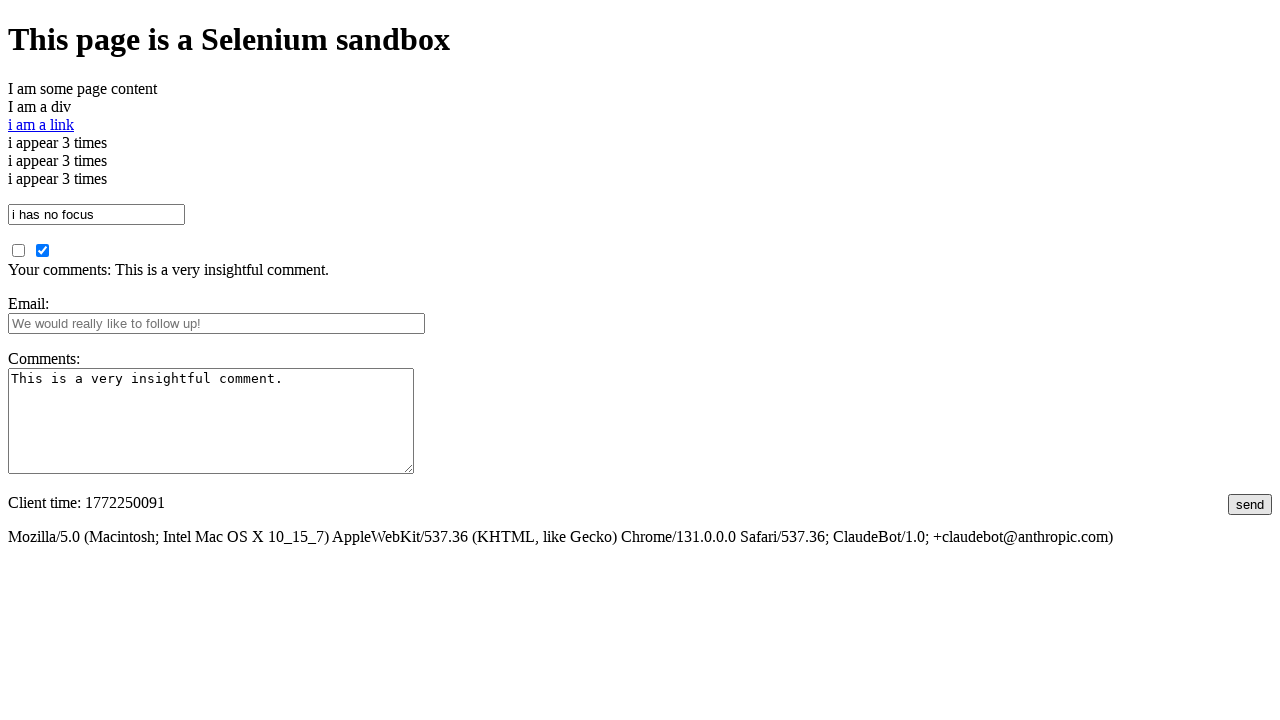